Tests prompt alert functionality on a demo automation site by clicking on the prompt alert tab and then triggering the prompt alert button

Starting URL: https://demo.automationtesting.in/Alerts.html

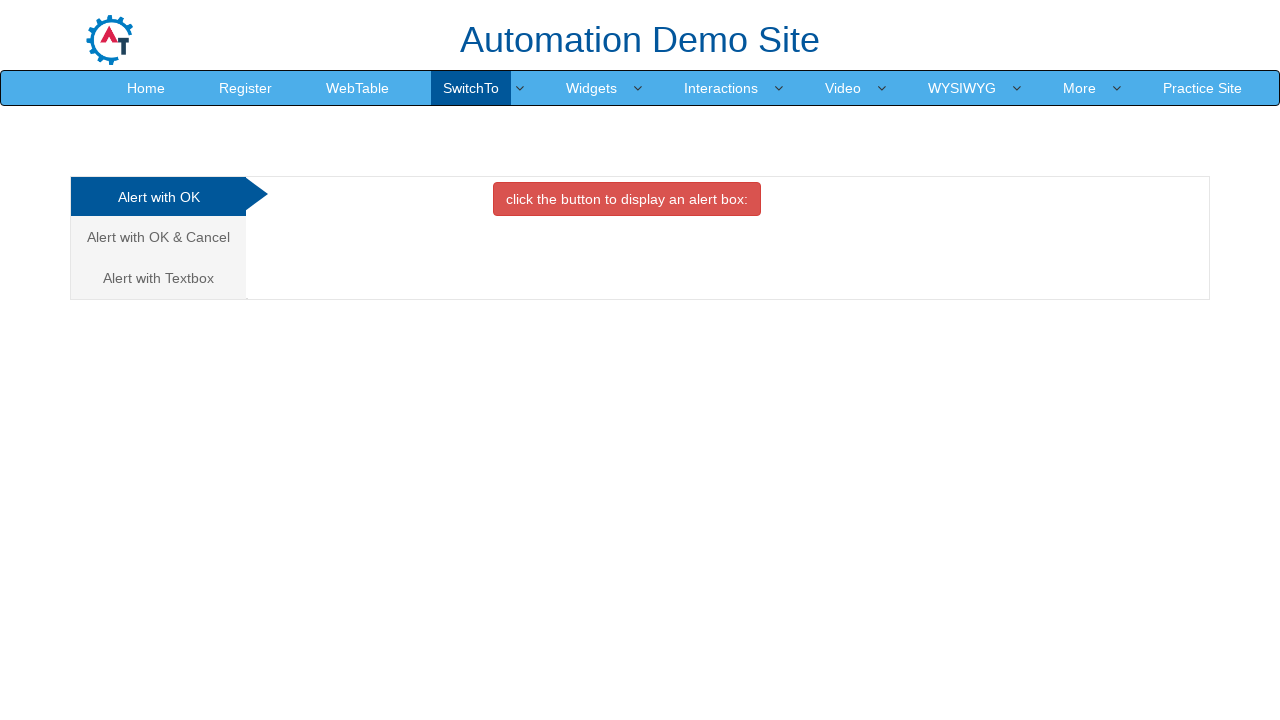

Clicked on the Prompt Alert tab at (158, 278) on xpath=/html/body/div[1]/div/div/div/div[1]/ul/li[3]/a
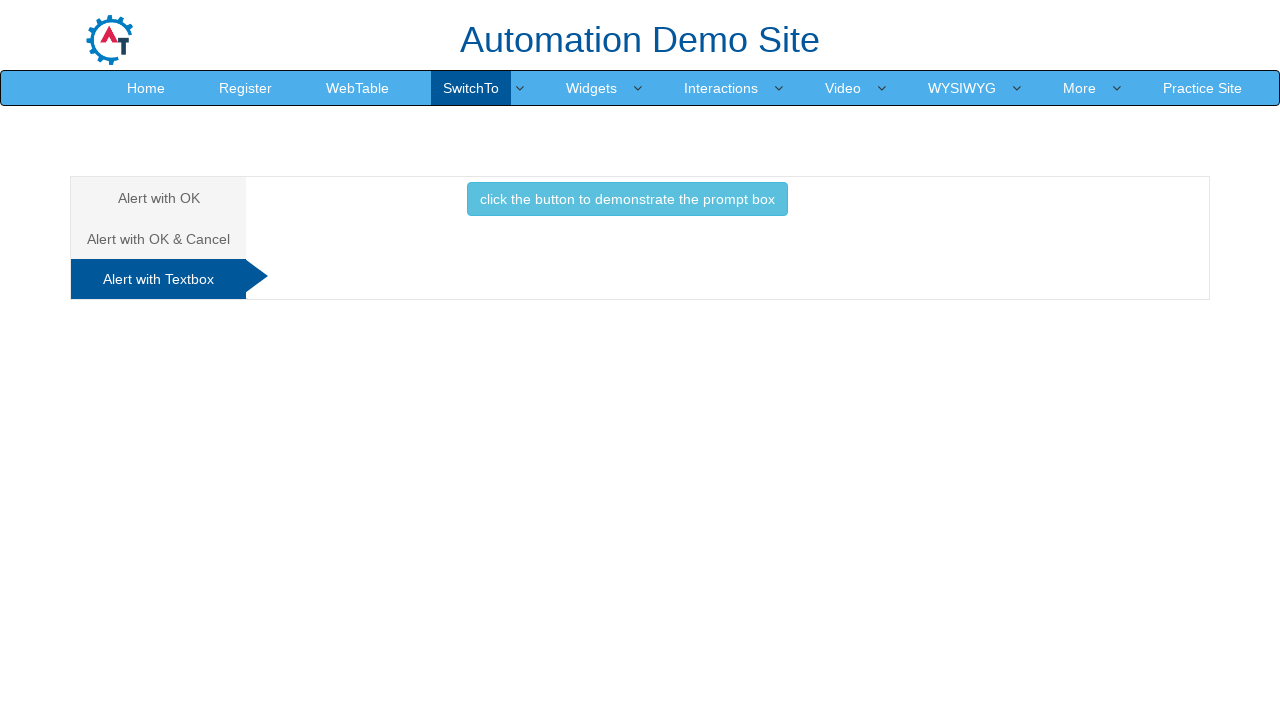

Waited for tab content to load
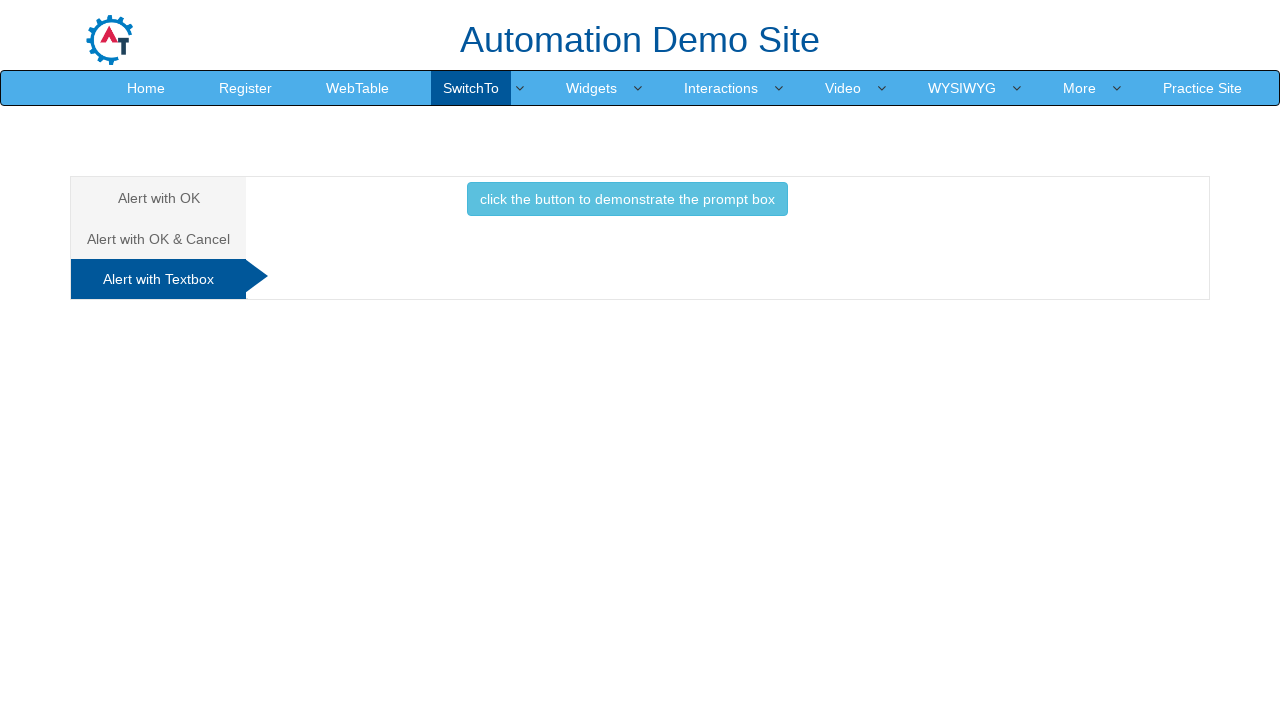

Clicked the button to trigger the prompt alert at (627, 199) on #Textbox button
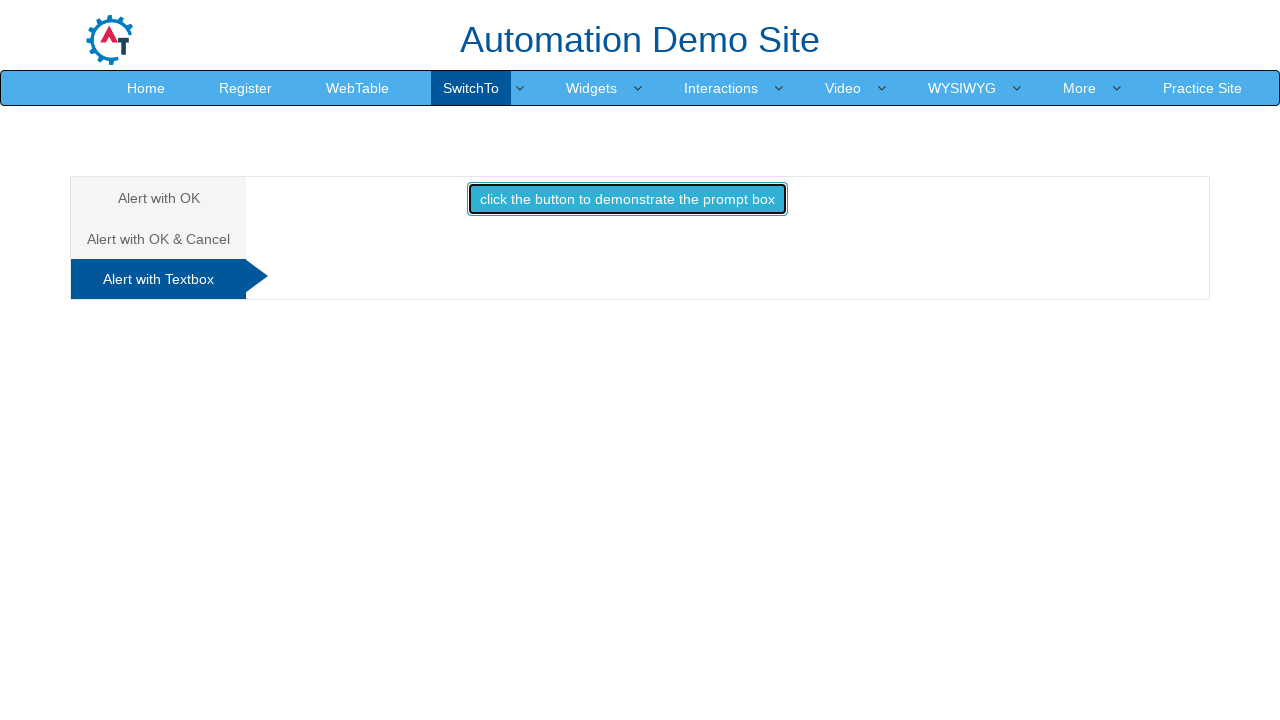

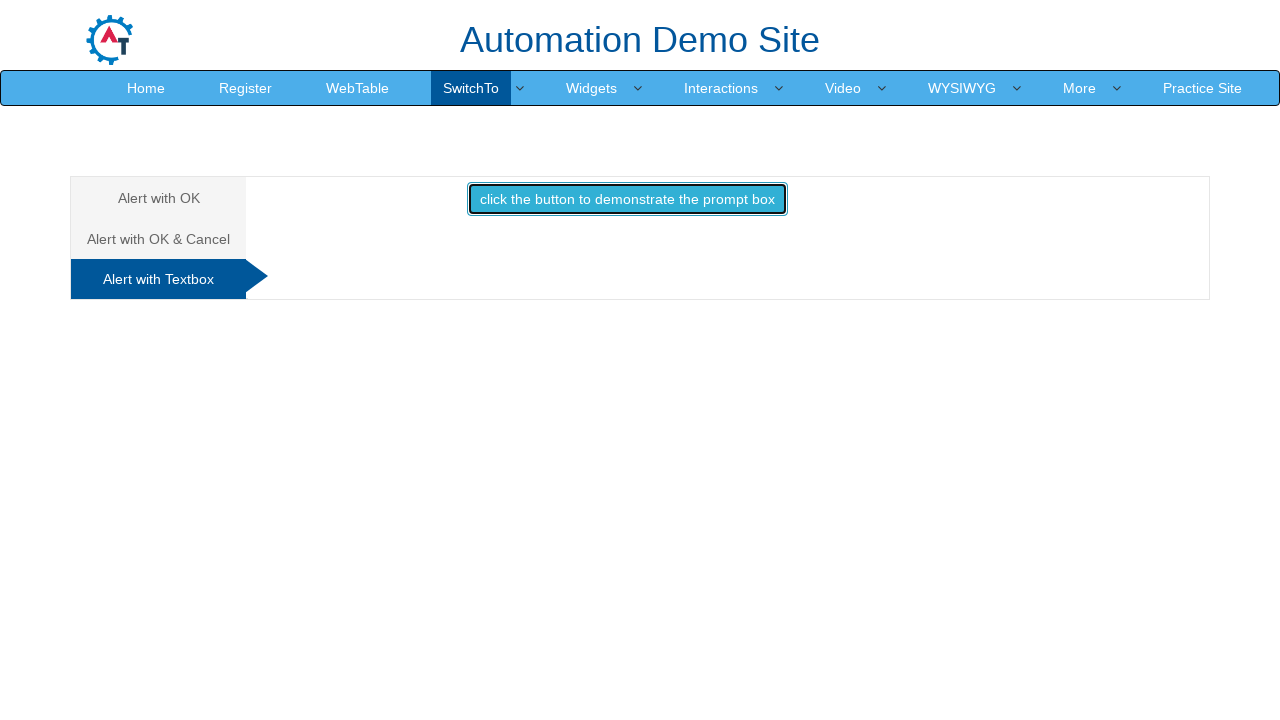